Tests clicking the 'Origin button' button and verifies the click confirmation message is displayed

Starting URL: https://test-with-me-app.vercel.app/learning/web-elements/elements/button

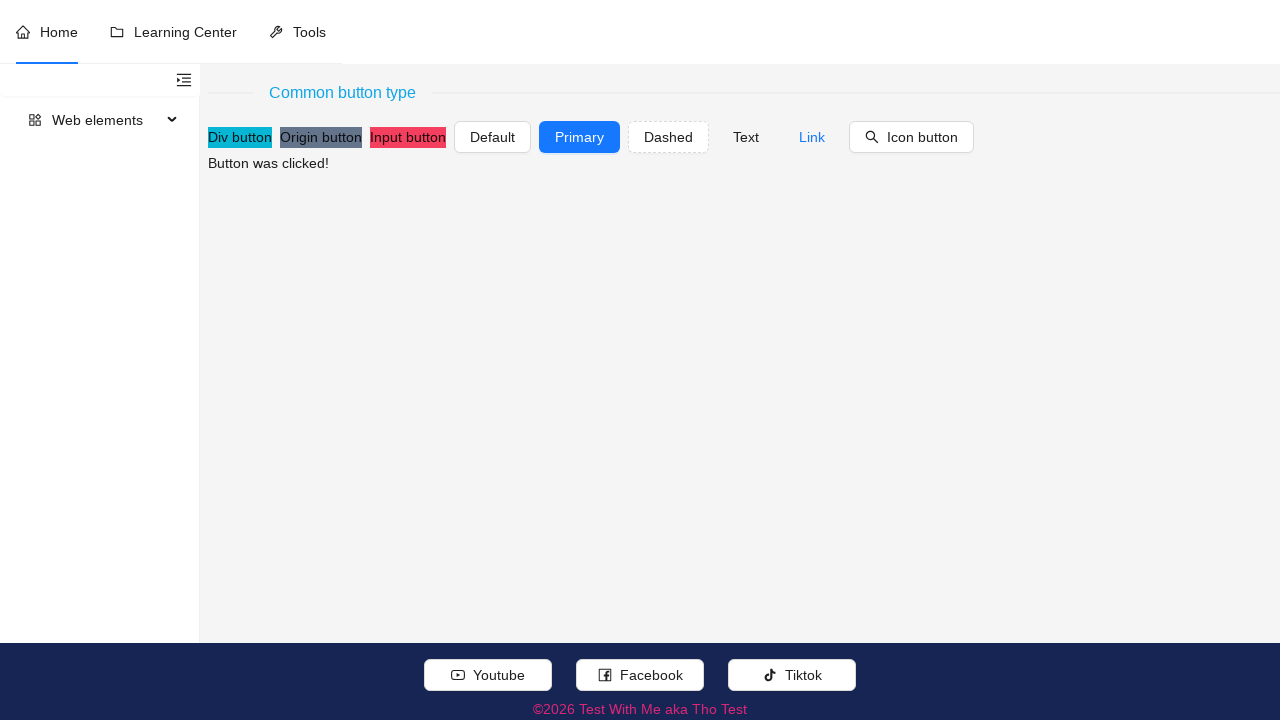

Navigated to button test page
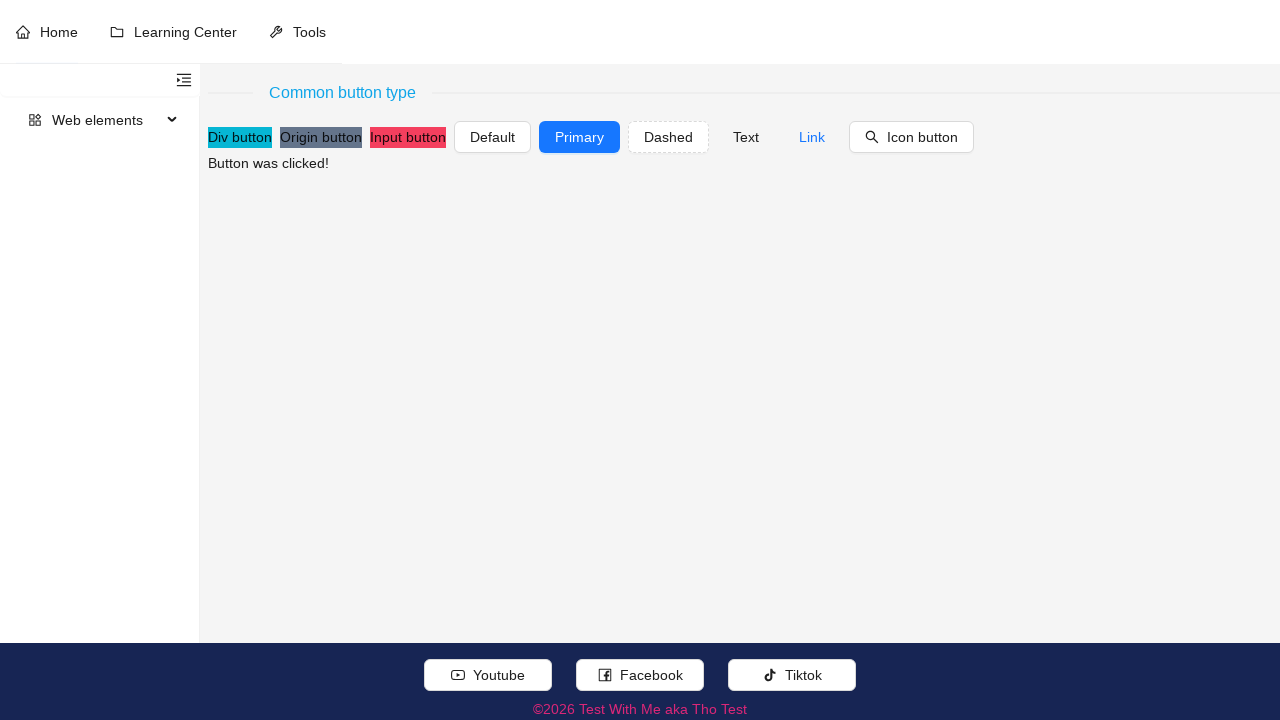

Clicked the Origin button at (321, 137) on xpath=//button[.//text()[normalize-space()='Origin button']]
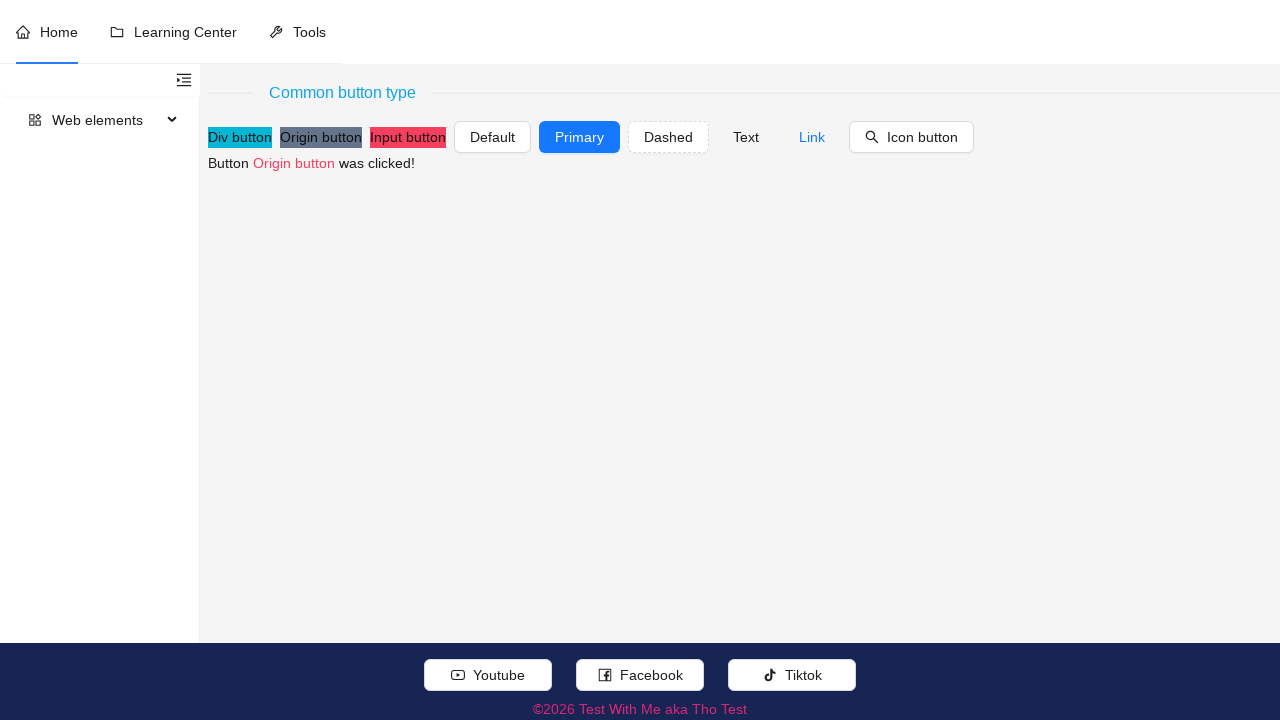

Verified click confirmation message 'Button Origin button was clicked!' is displayed
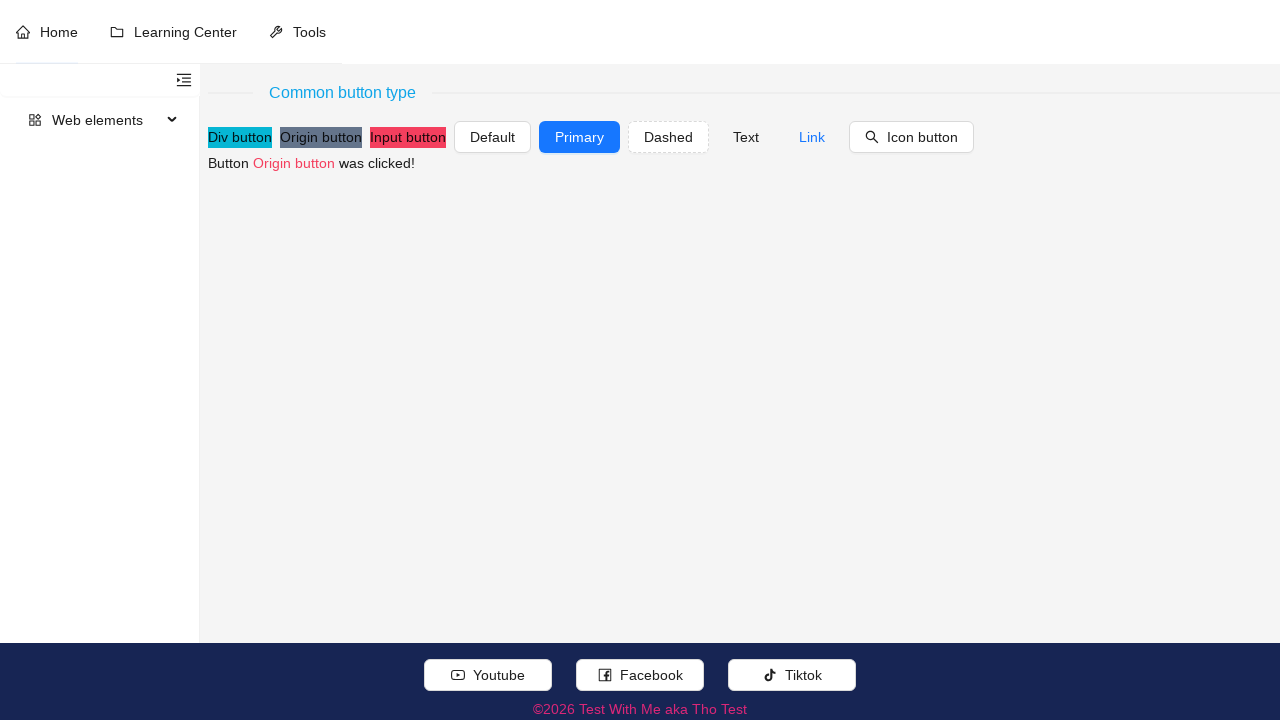

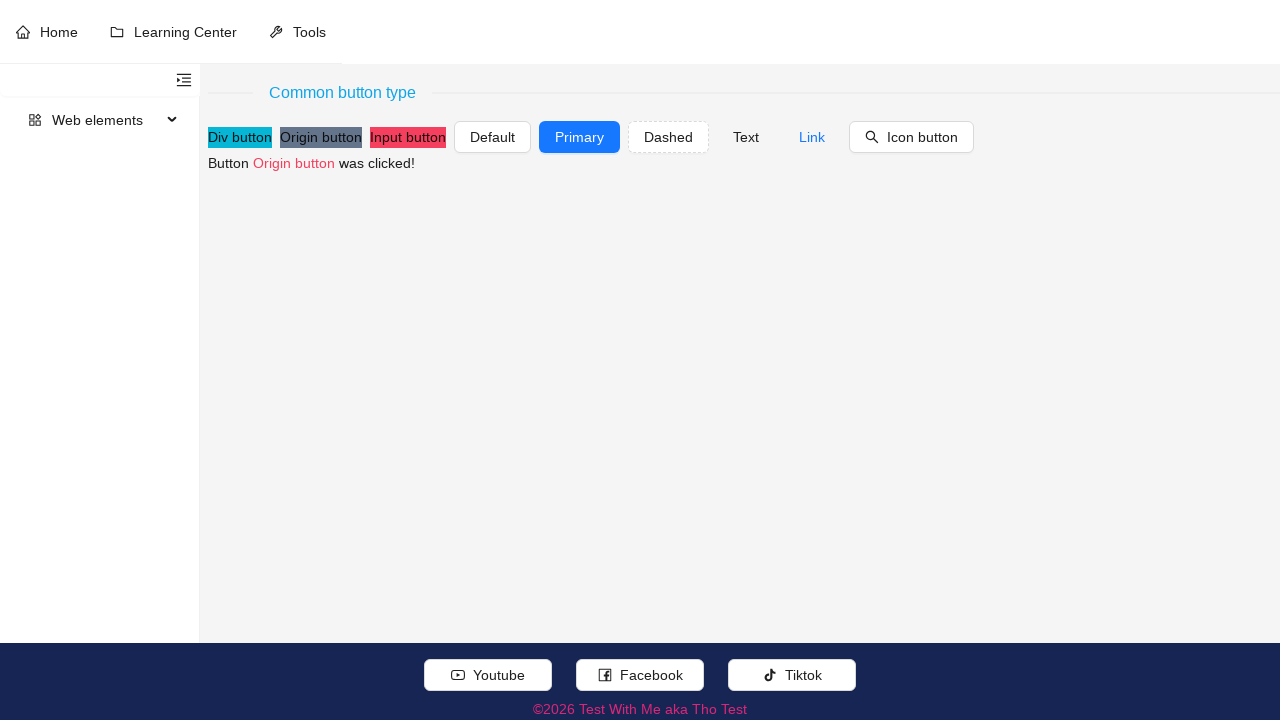